Tests the Community link in the footer by scrolling to the bottom of the time tracking page and clicking the Community link, then verifying it navigates to Discord.

Starting URL: https://uat.worklenz.com/time-tracking/

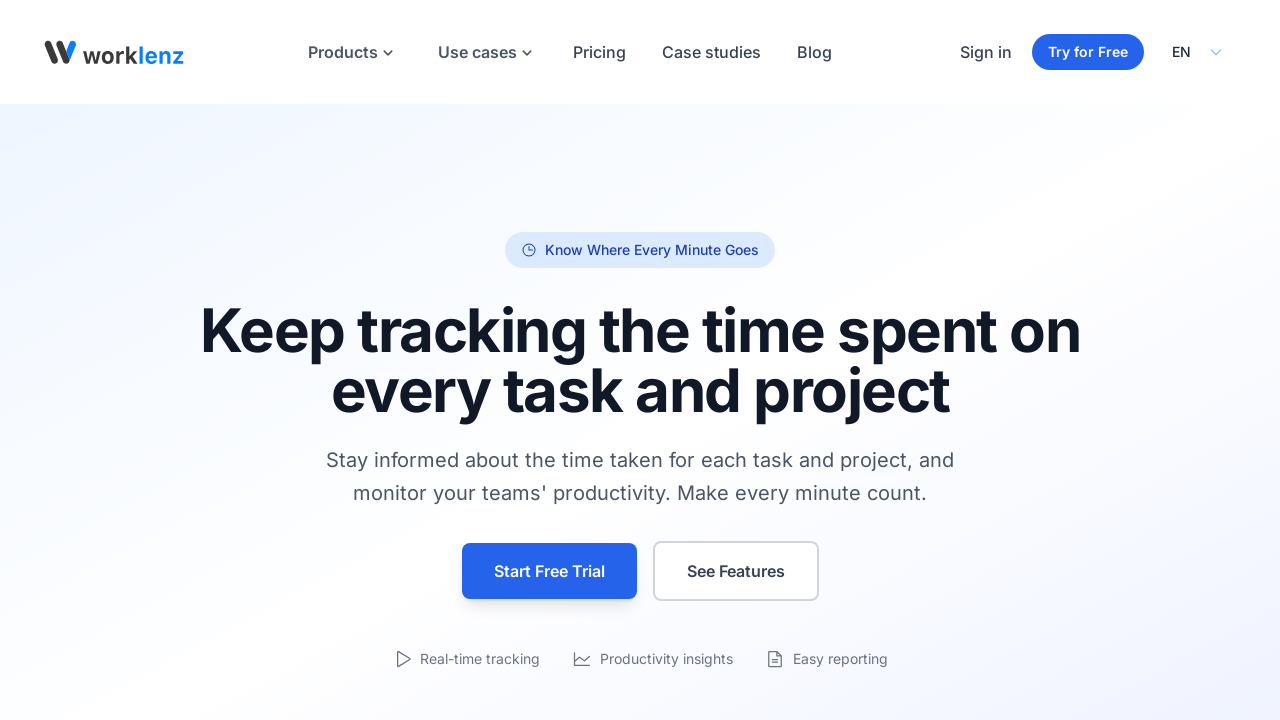

Scrolled to the bottom of the time tracking page to reveal the footer
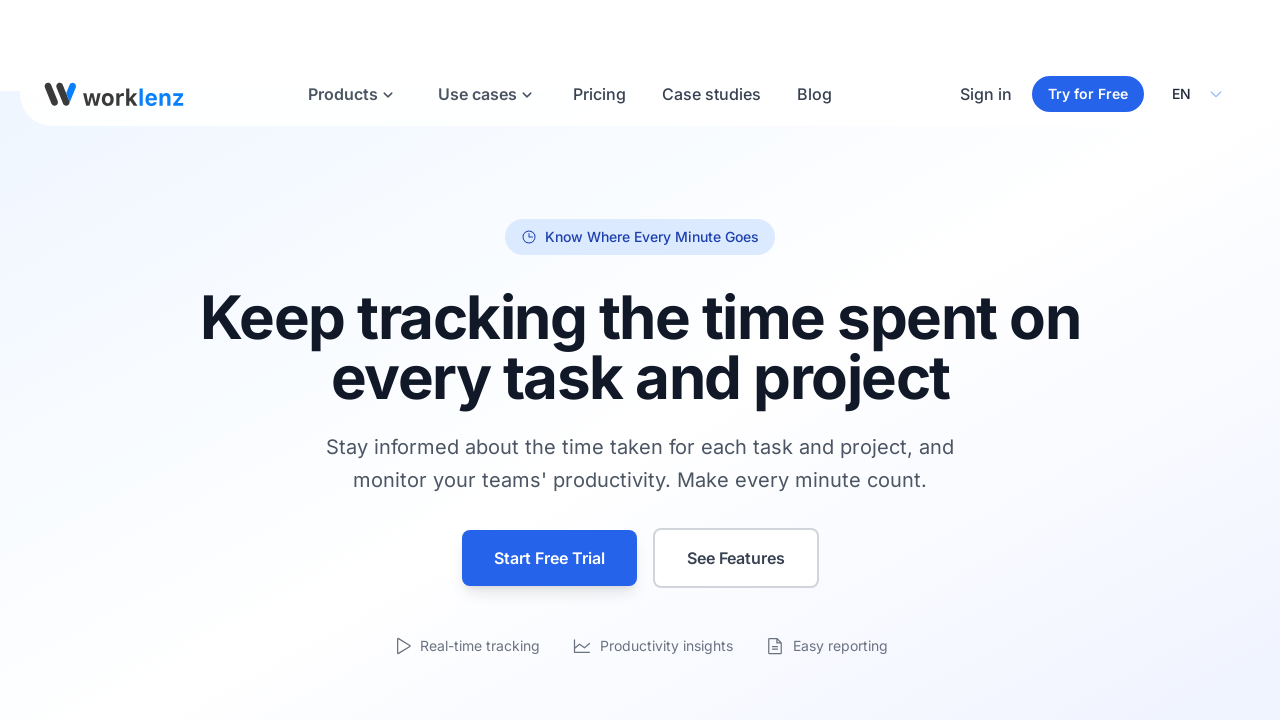

Footer became visible
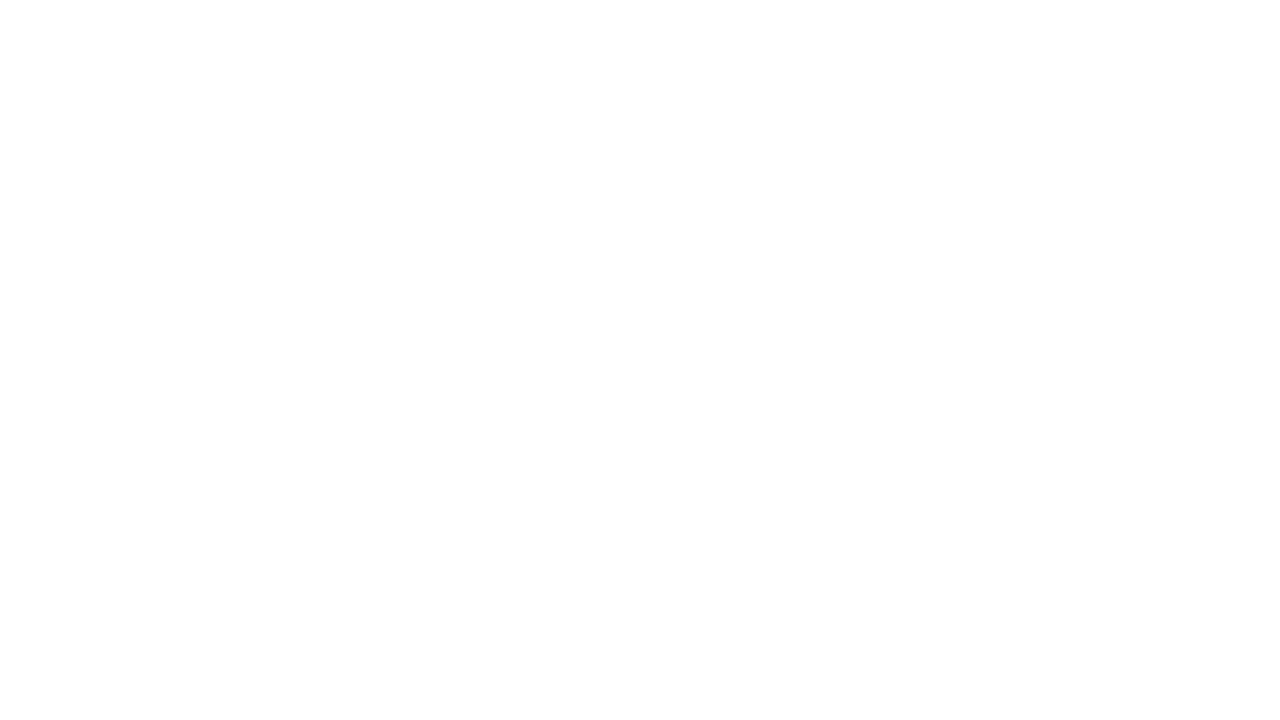

Community link in footer became visible
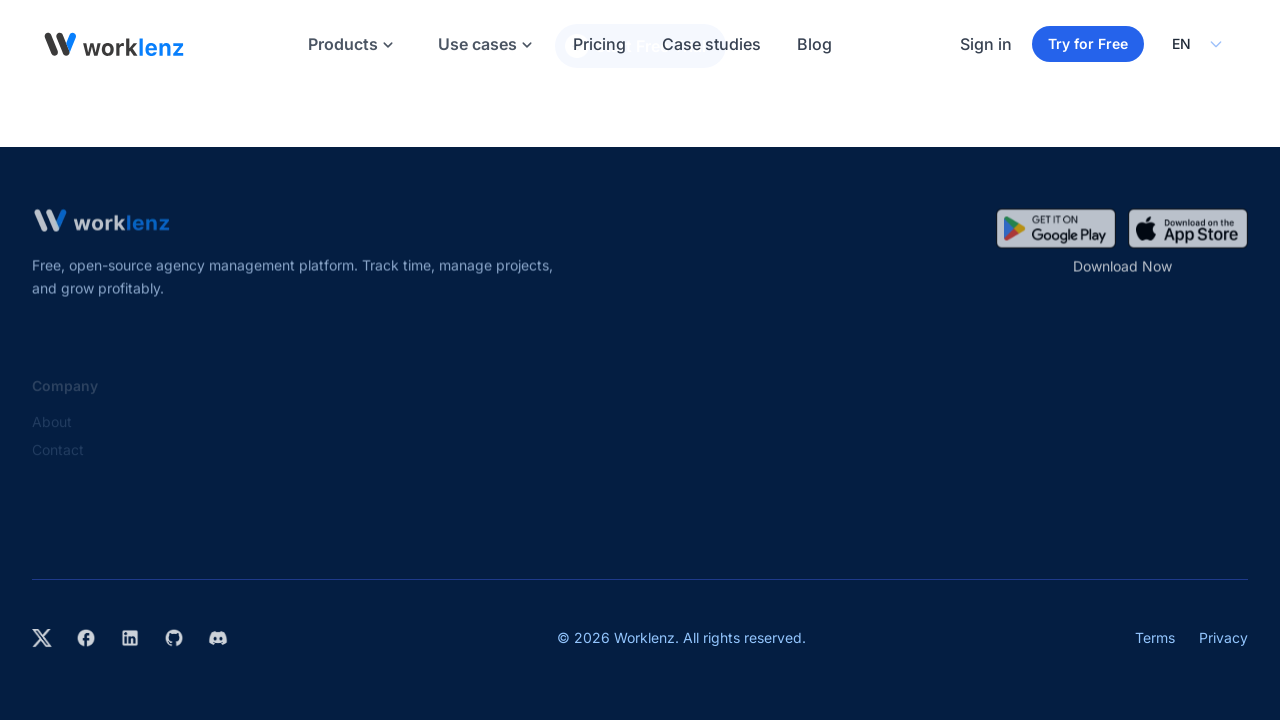

Clicked the Community link in the footer at (1108, 482) on xpath=//a[normalize-space()='Community']
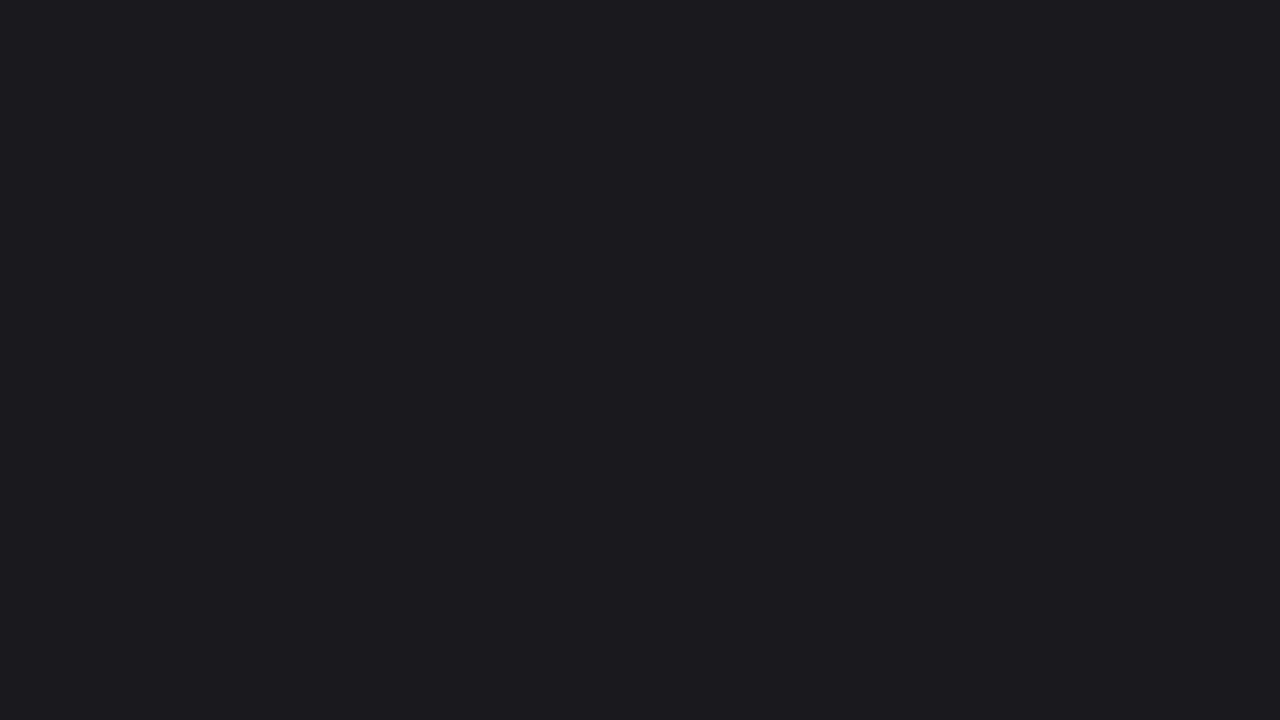

Waited for navigation to Discord (may open in new tab)
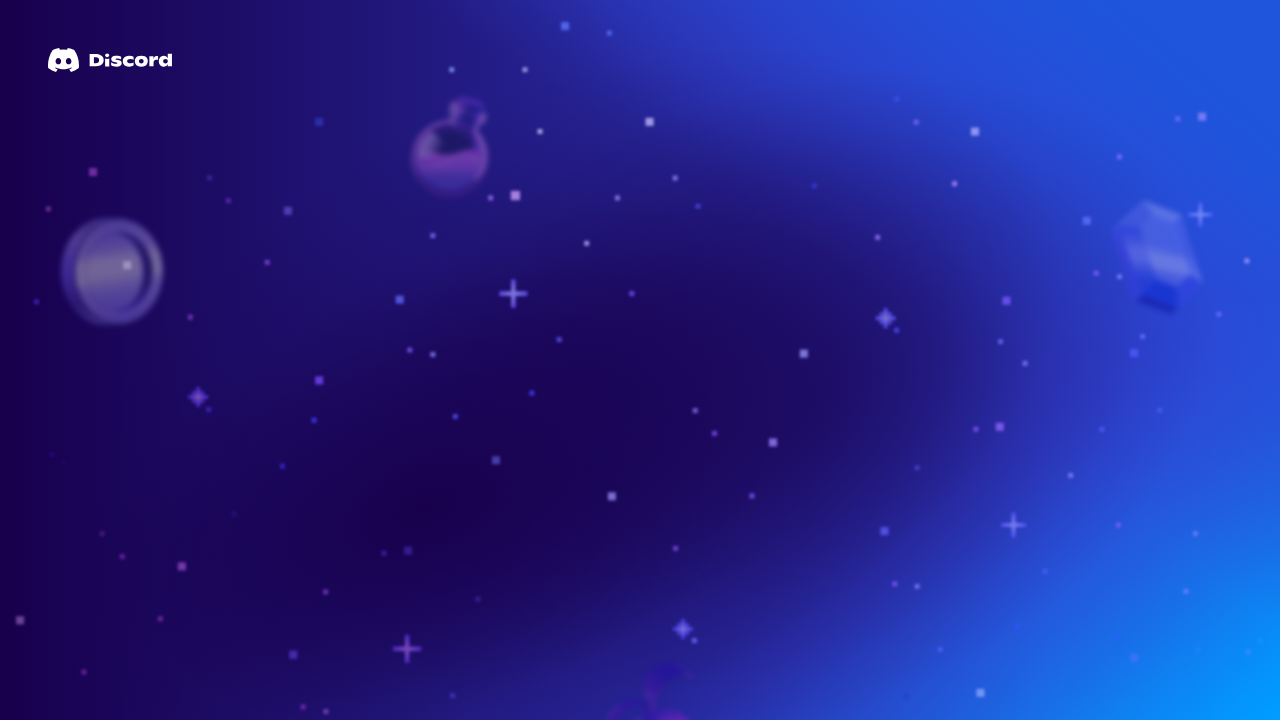

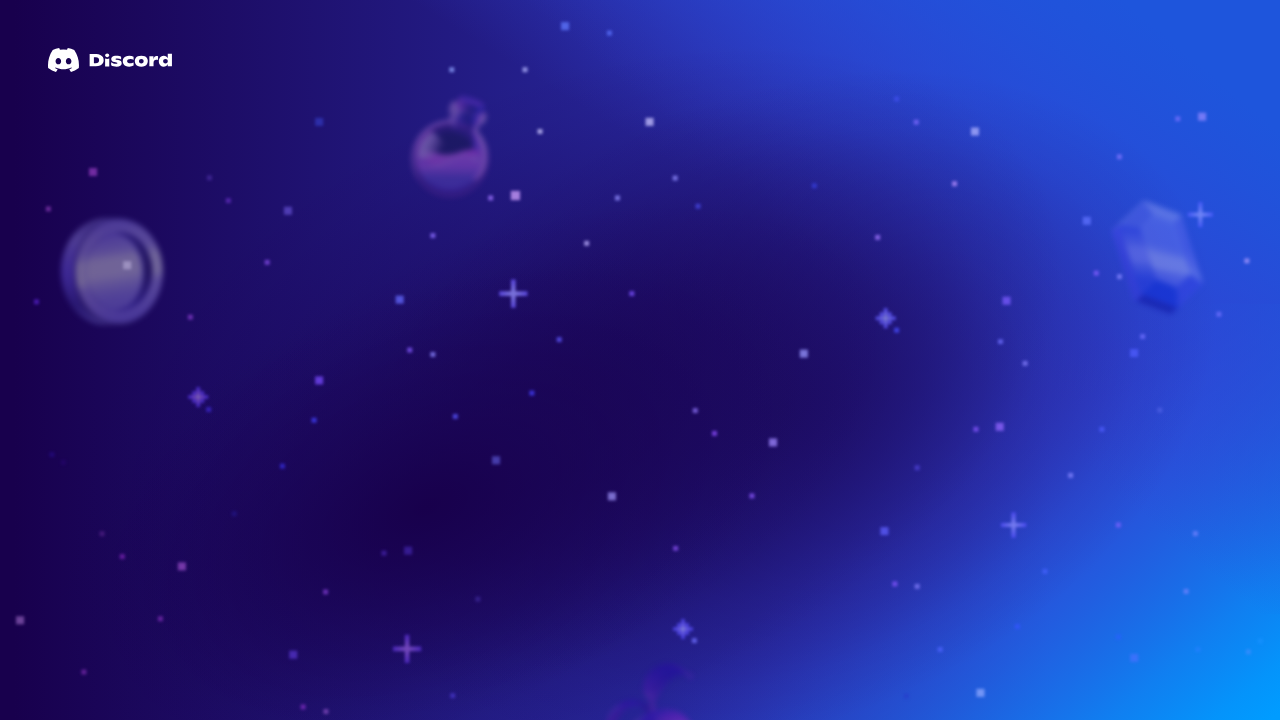